Triggers a JavaScript alert by clicking a button and then accepts the alert

Starting URL: https://automationtesting.co.uk/popups.html

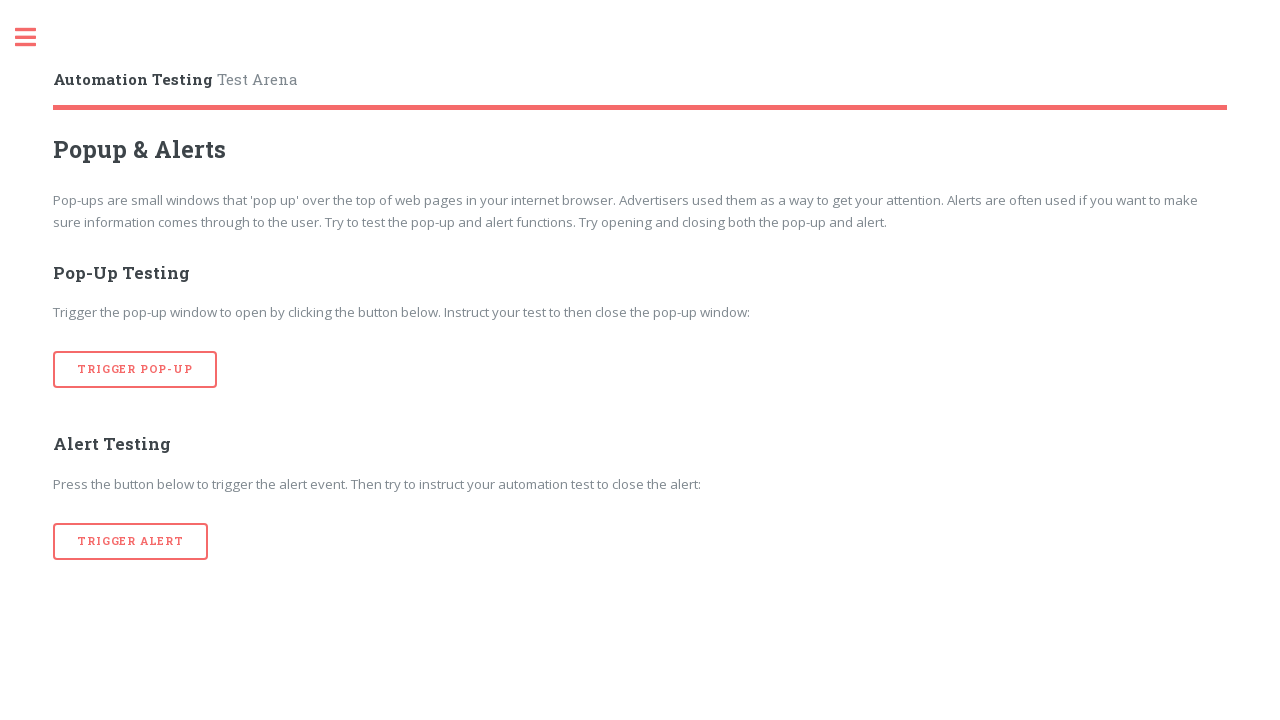

Set up dialog handler to accept alerts
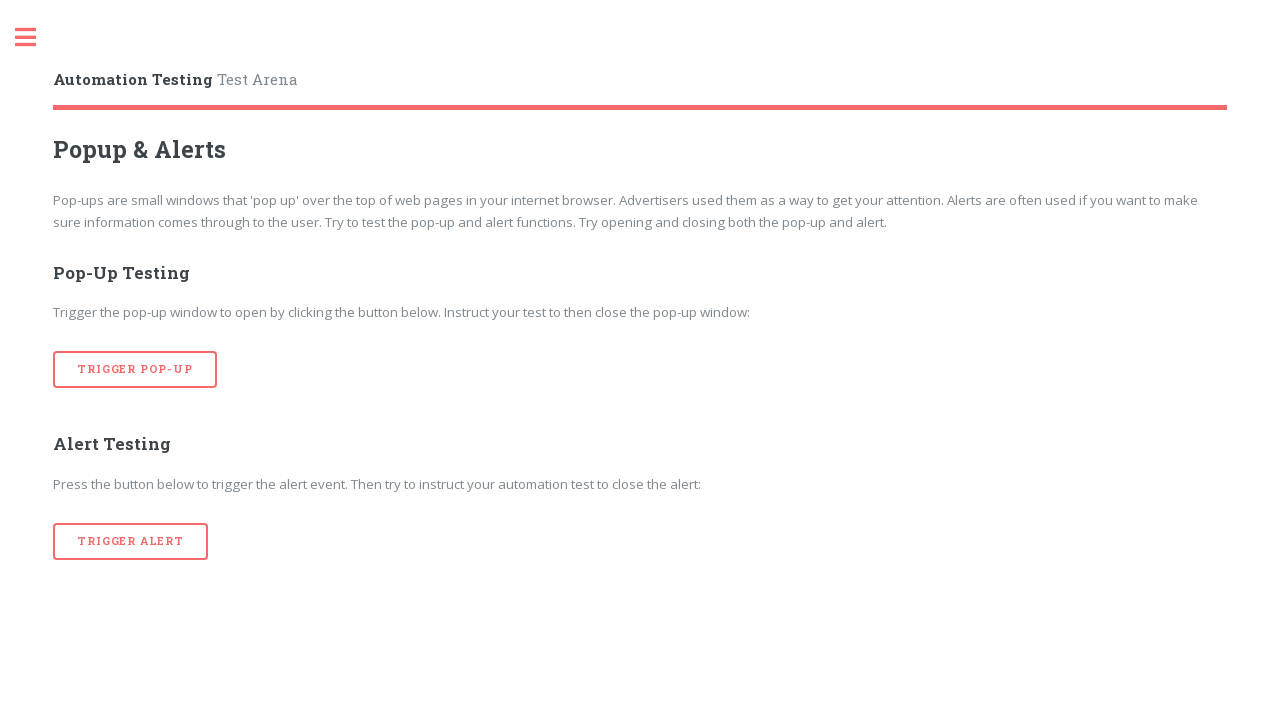

Clicked button to trigger JavaScript alert at (131, 541) on xpath=//button[contains(text(),'Trigger Alert')]
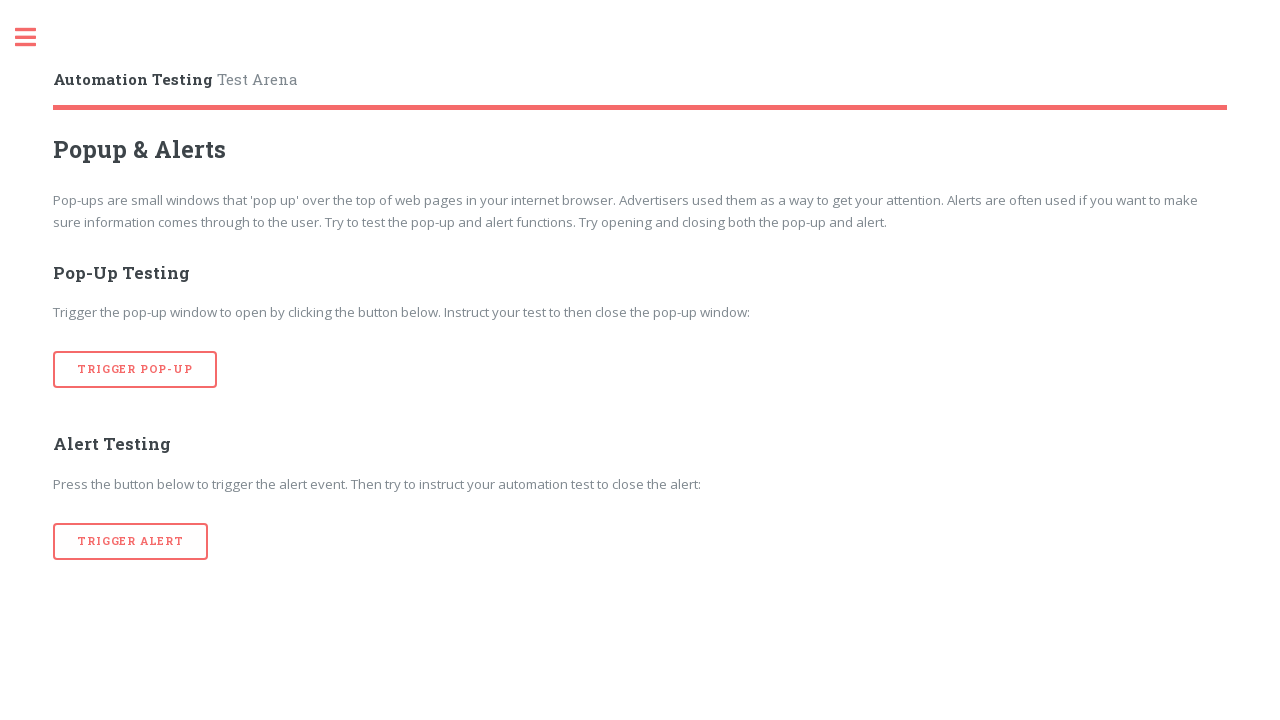

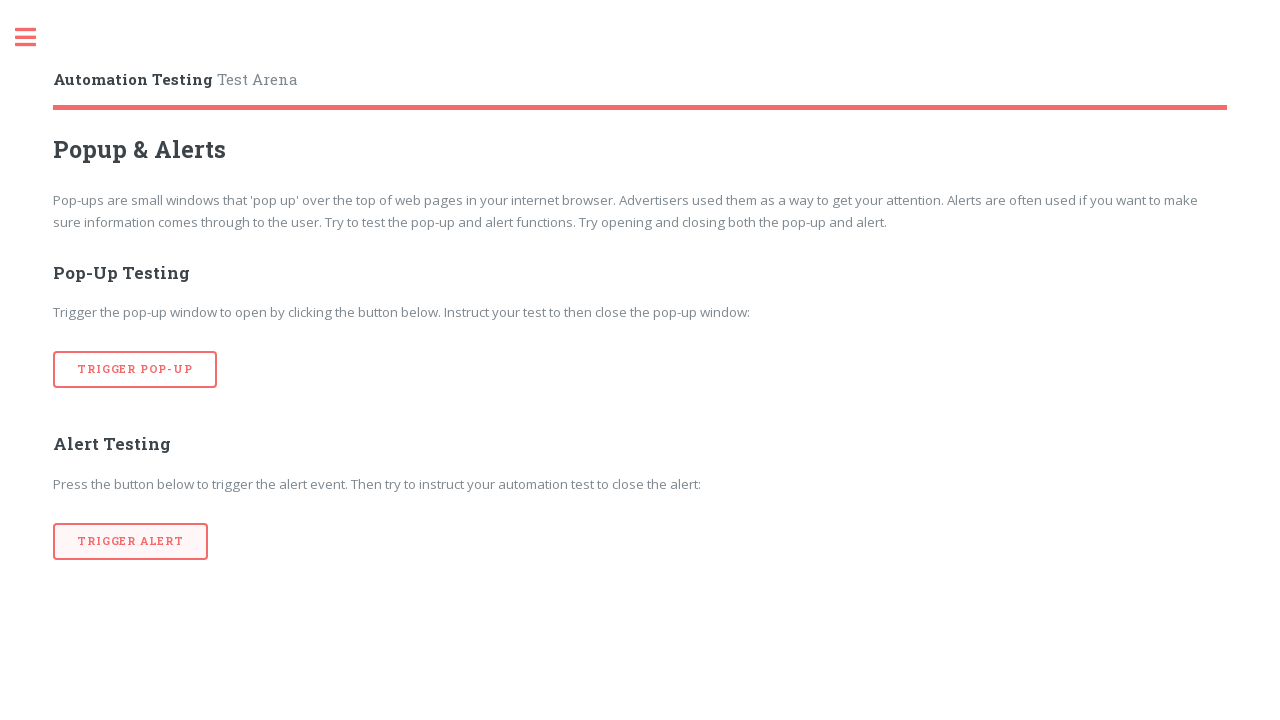